Clicks the "Get started" link on the Playwright homepage and verifies navigation to the intro page

Starting URL: https://playwright.dev/

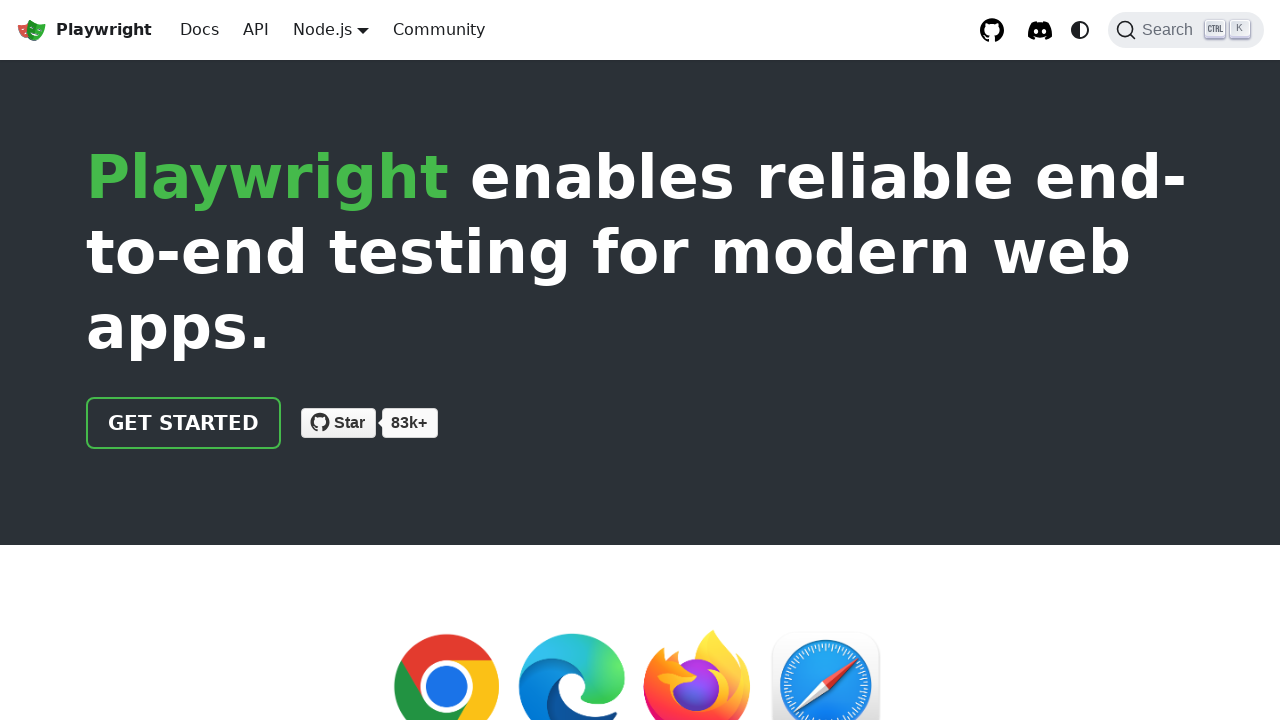

Navigated to Playwright homepage
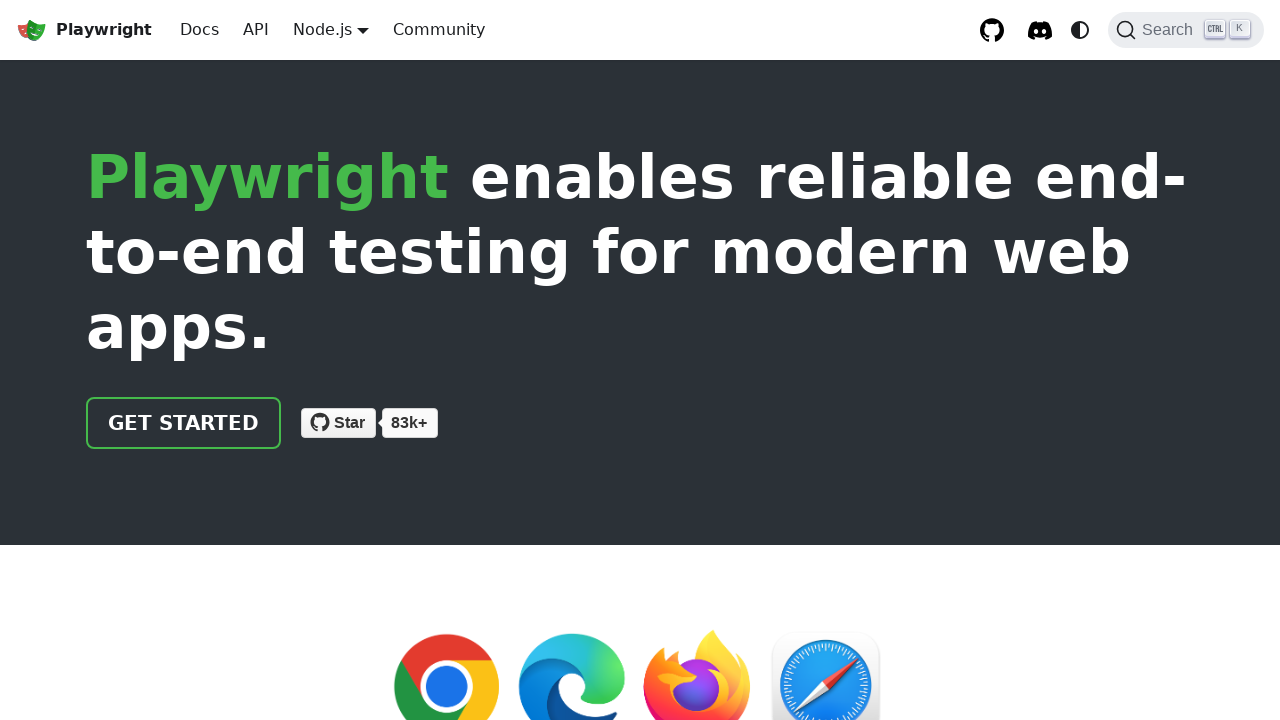

Clicked 'Get started' link at (184, 423) on internal:role=link[name="Get started"i]
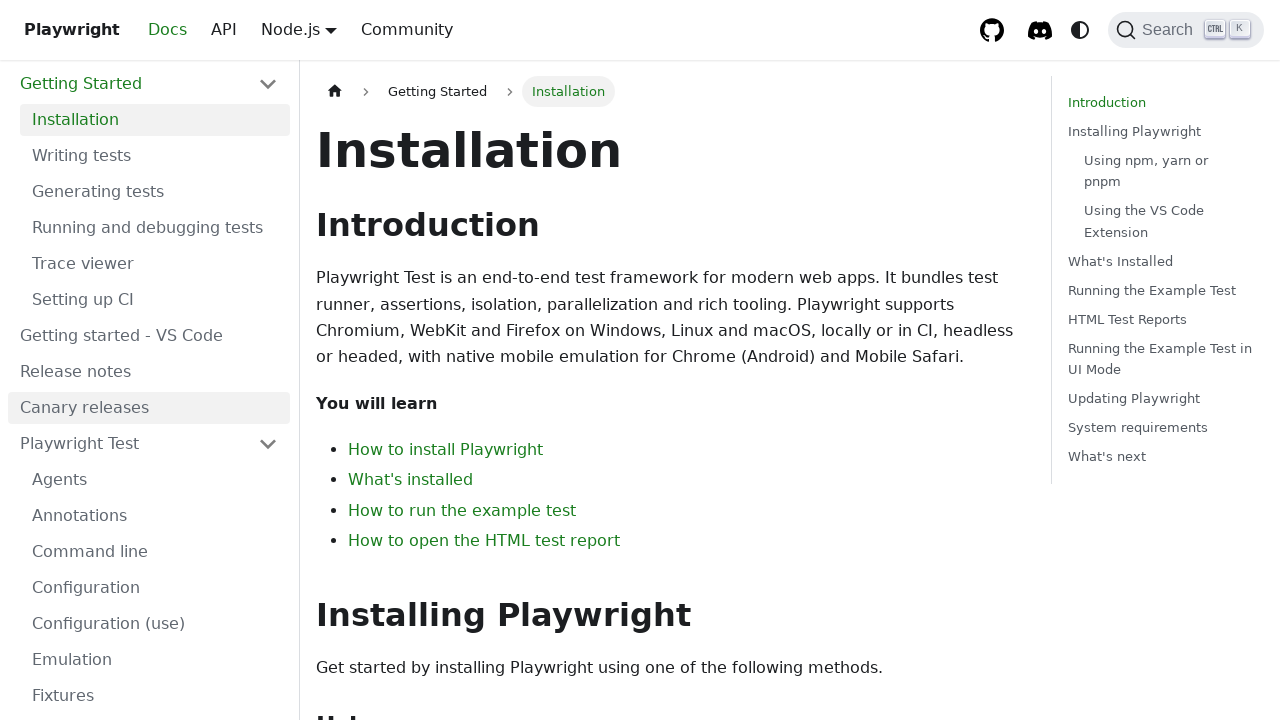

Navigated to intro page
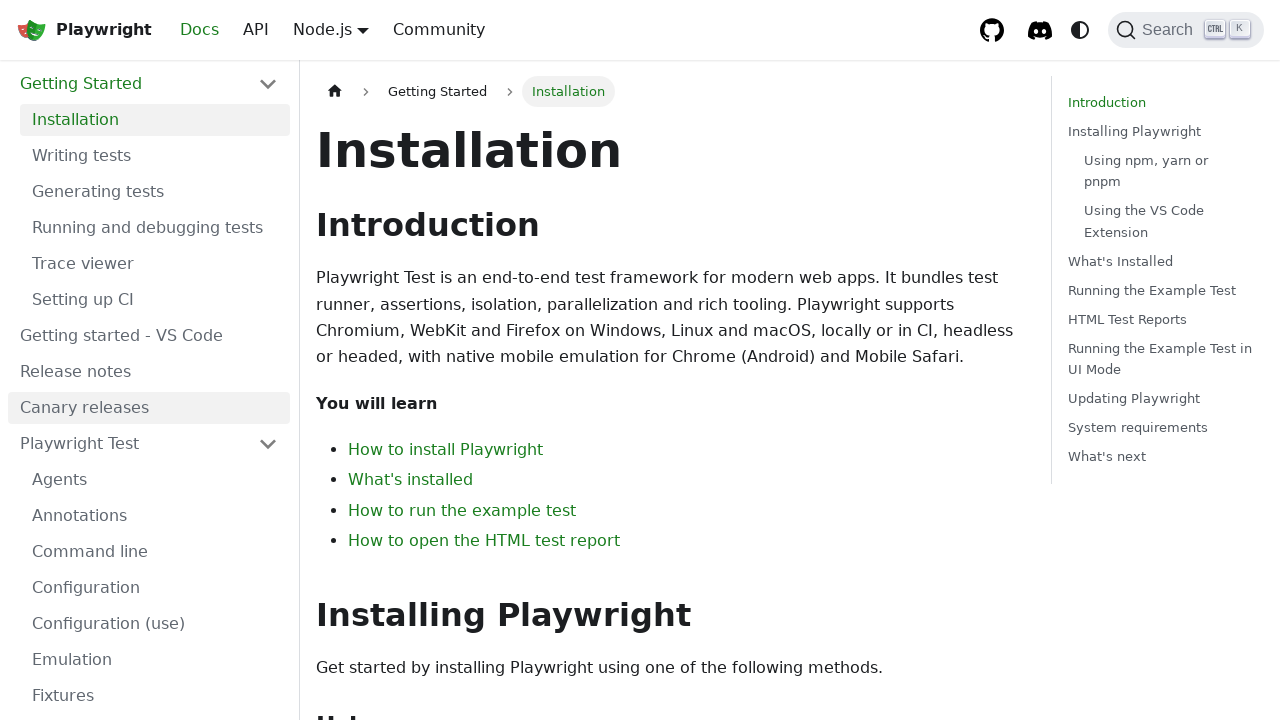

Verified URL contains 'intro'
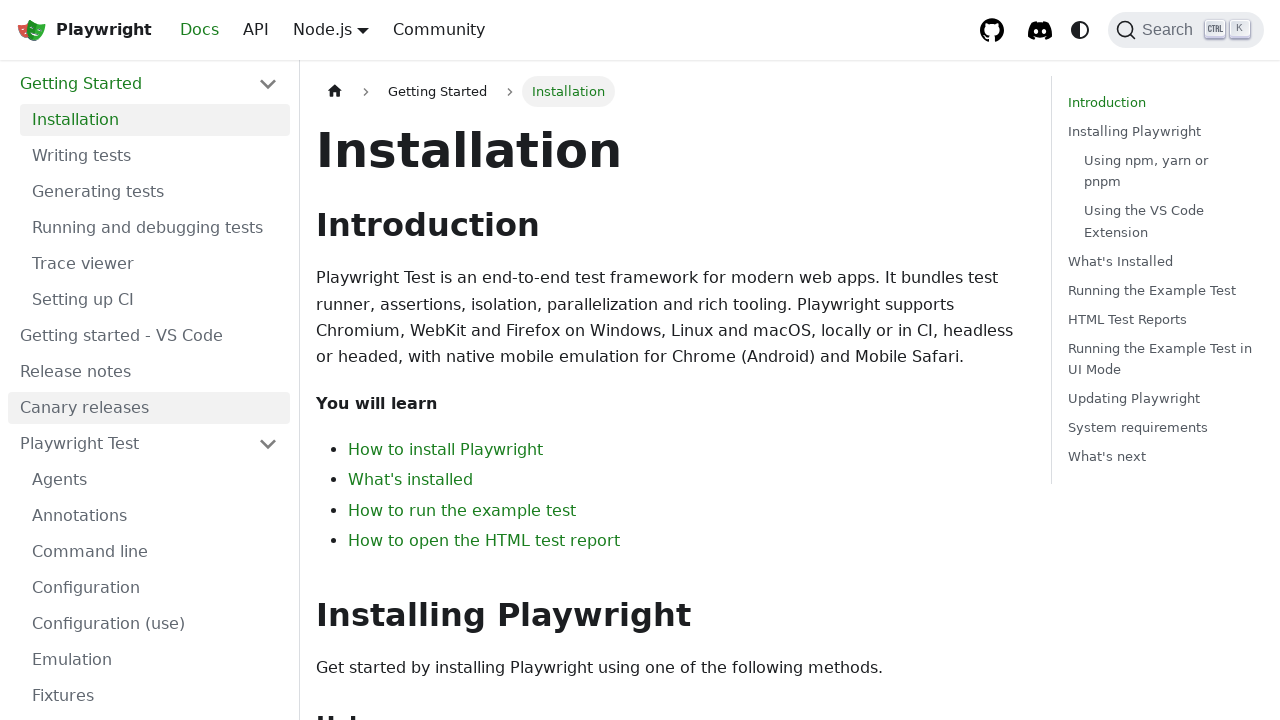

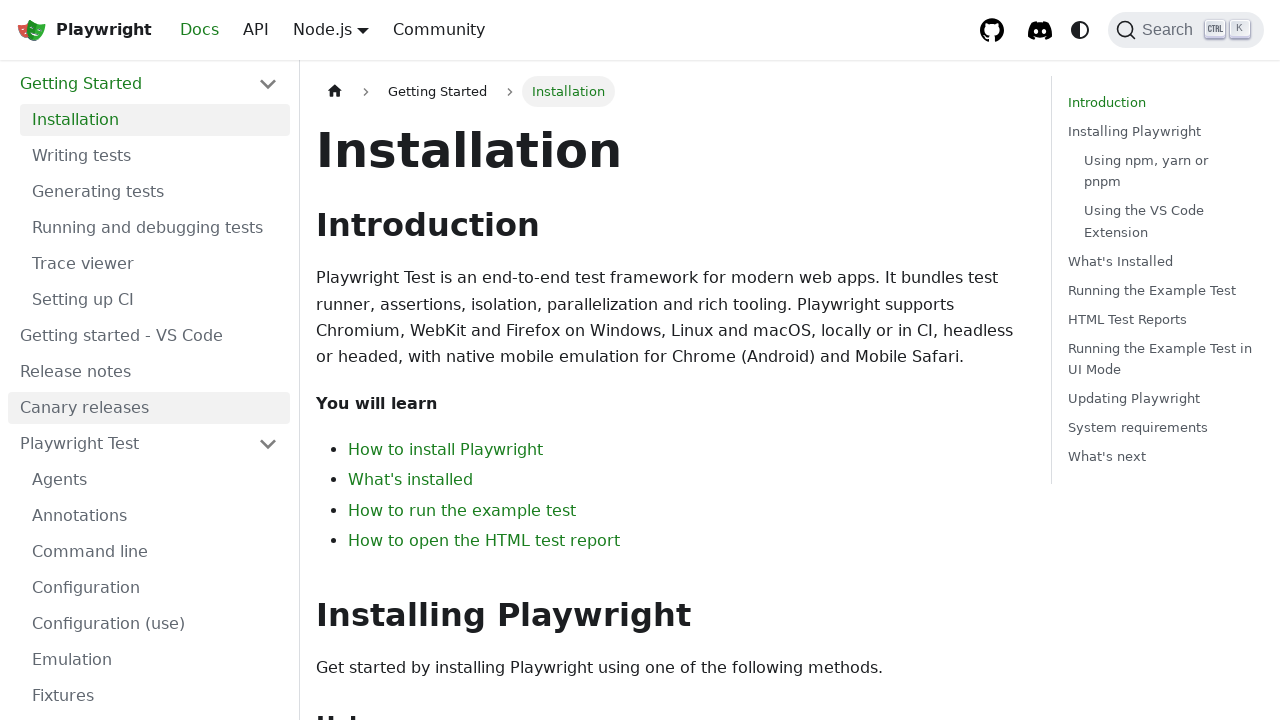